Tests opting out of A/B tests by adding an opt-out cookie after loading the page, then refreshing to verify the page displays the non-A/B test version.

Starting URL: http://the-internet.herokuapp.com/abtest

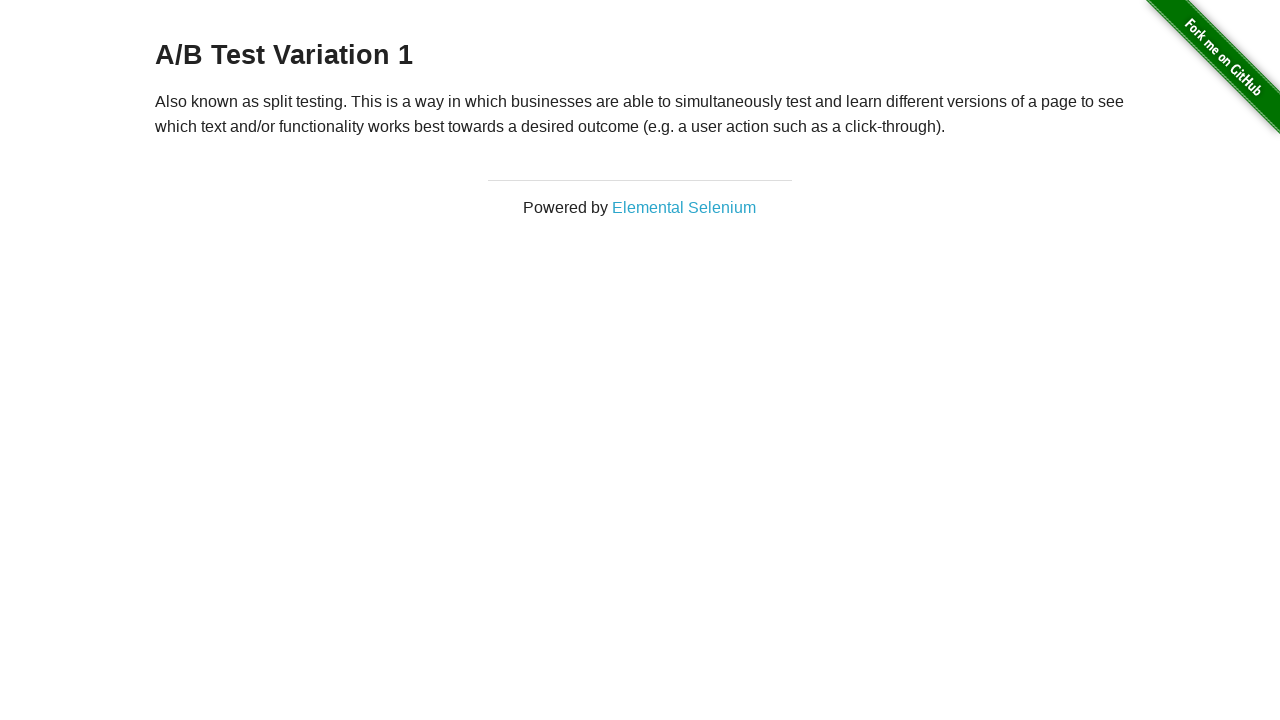

Waited for h3 heading to load
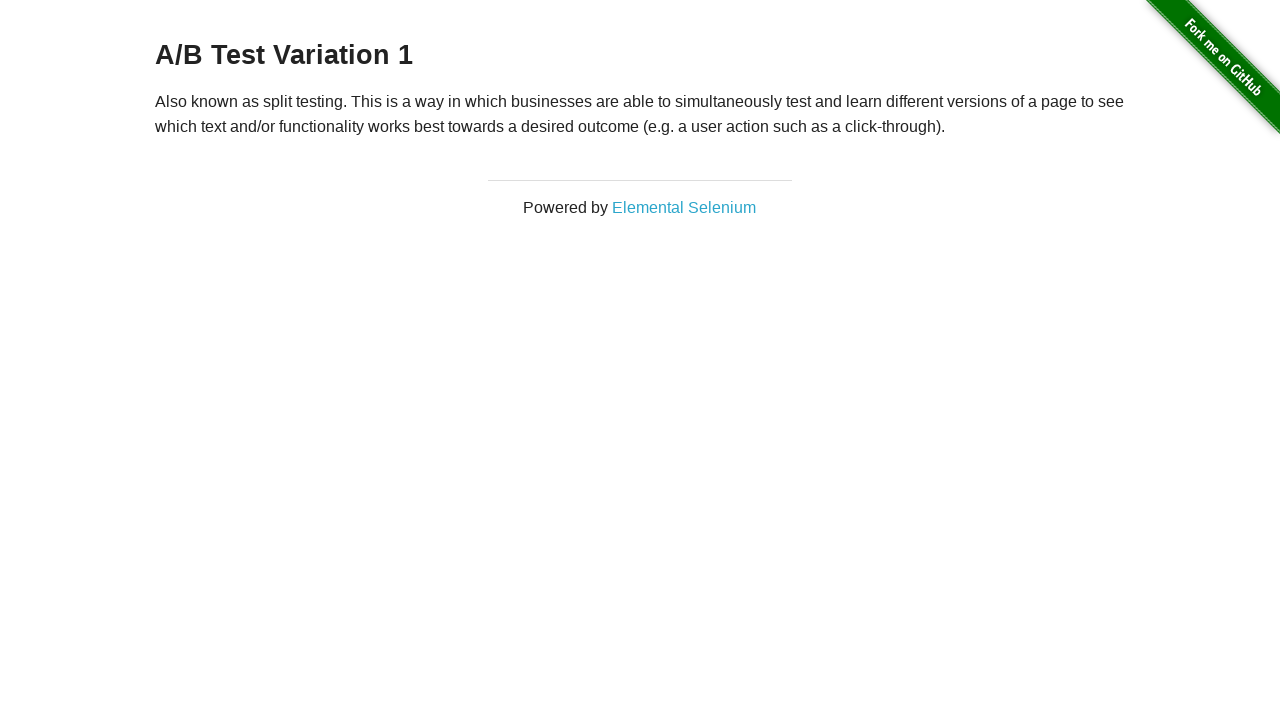

Retrieved initial heading text: 'A/B Test Variation 1'
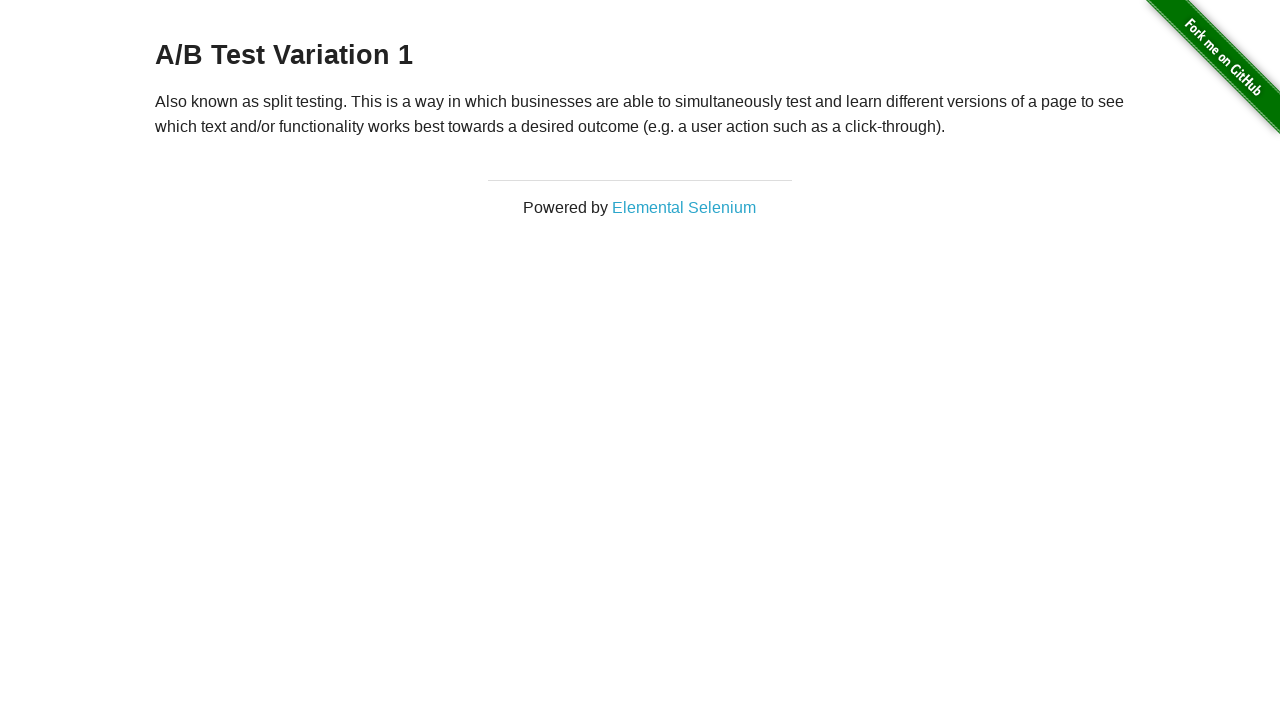

Verified initial heading is either A/B Test Variation 1 or A/B Test Control
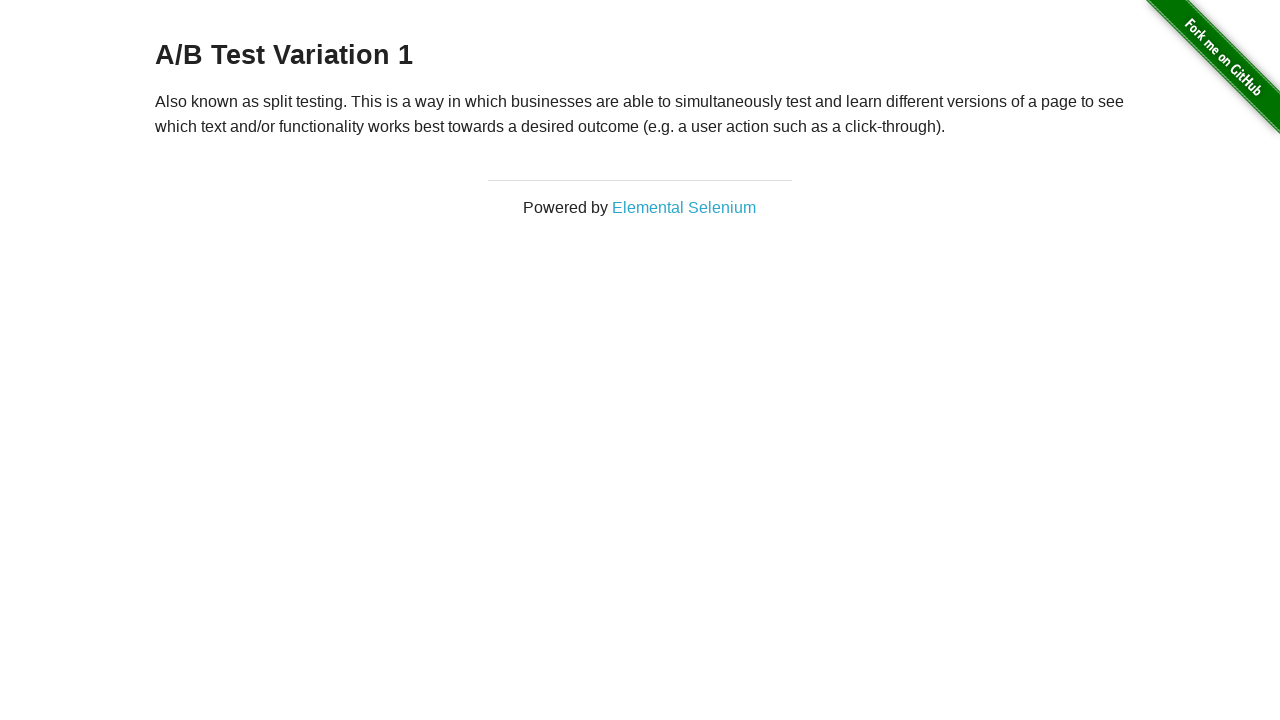

Added optimizelyOptOut cookie to opt out of A/B tests
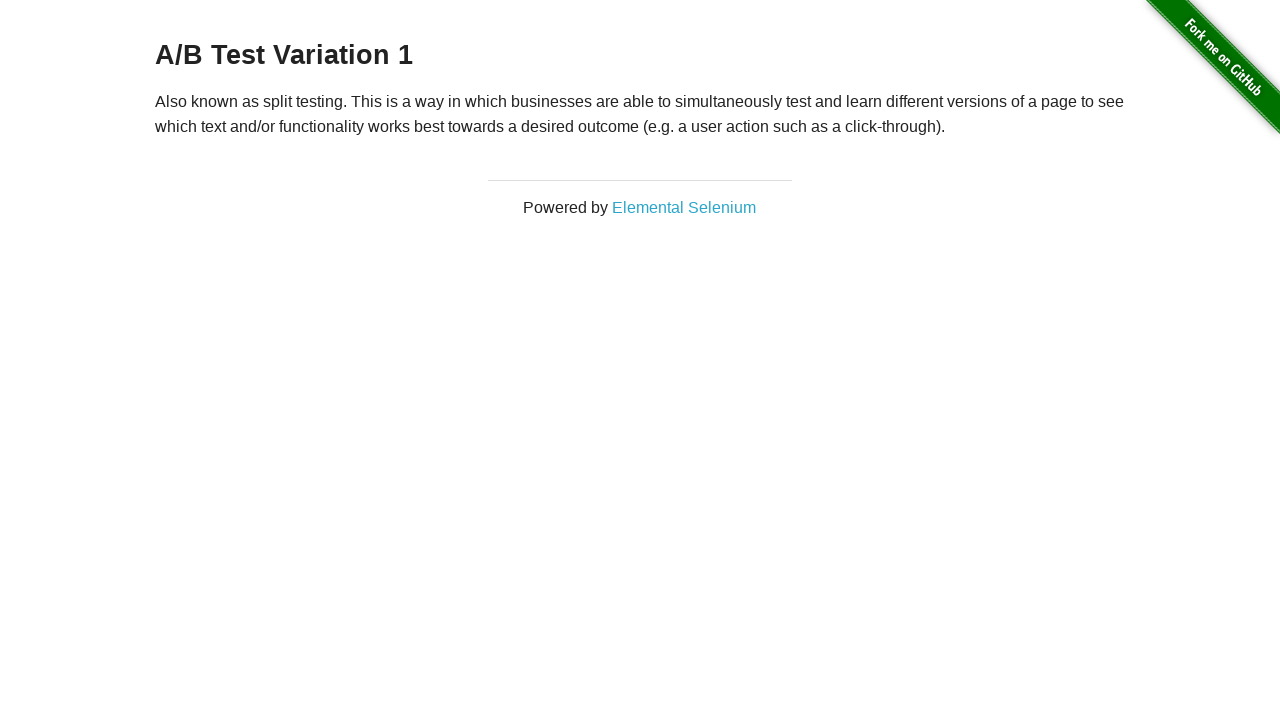

Reloaded the page to apply opt-out cookie
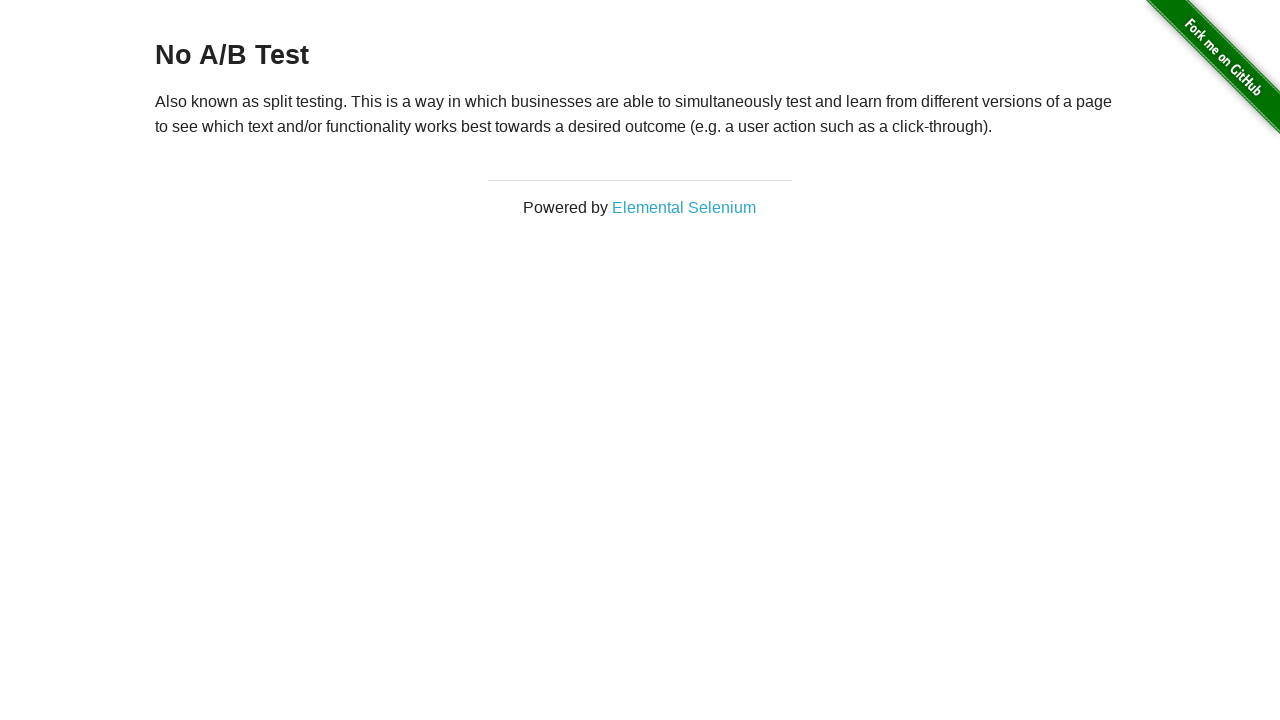

Waited for h3 heading to load after page refresh
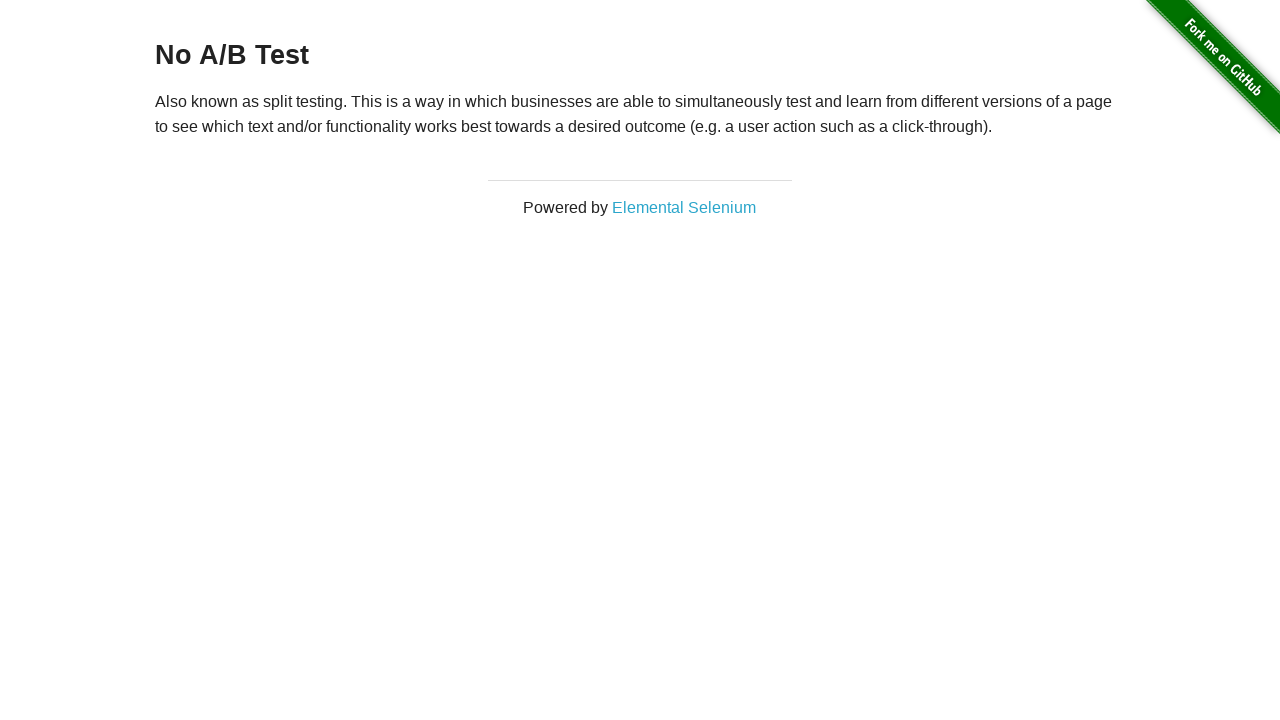

Retrieved heading text after opt-out: 'No A/B Test'
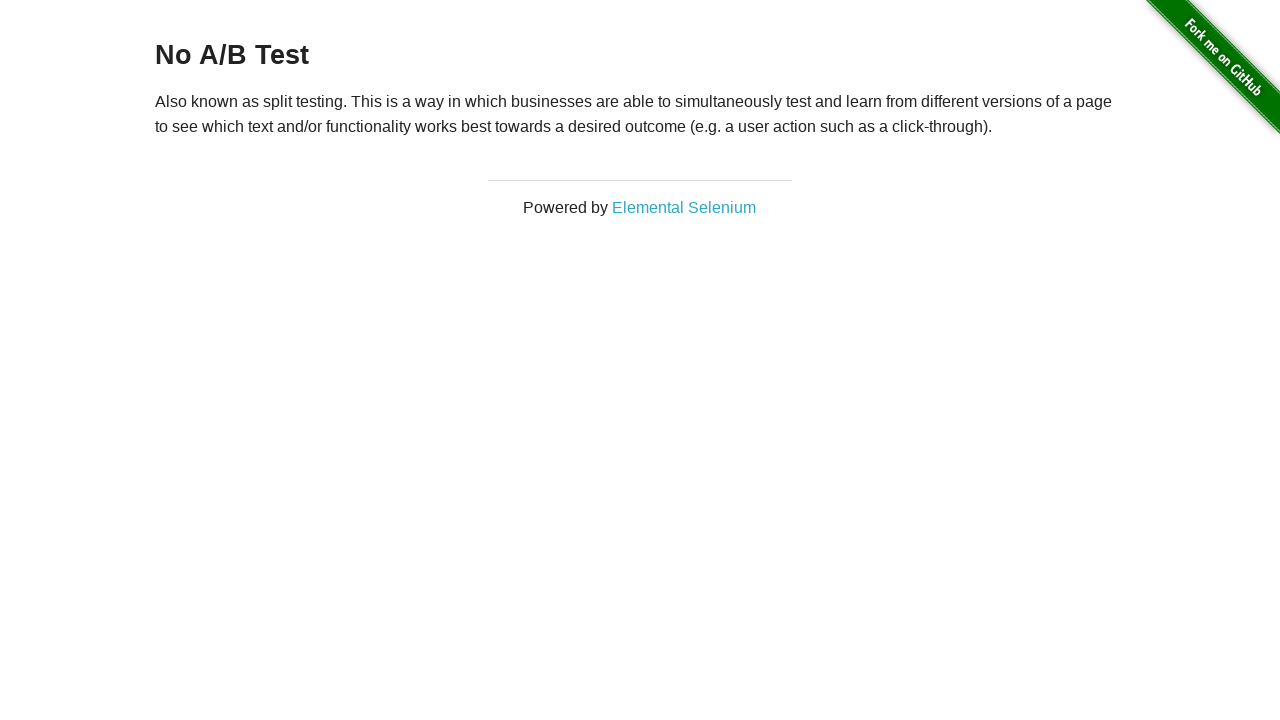

Verified heading displays 'No A/B Test' confirming successful opt-out
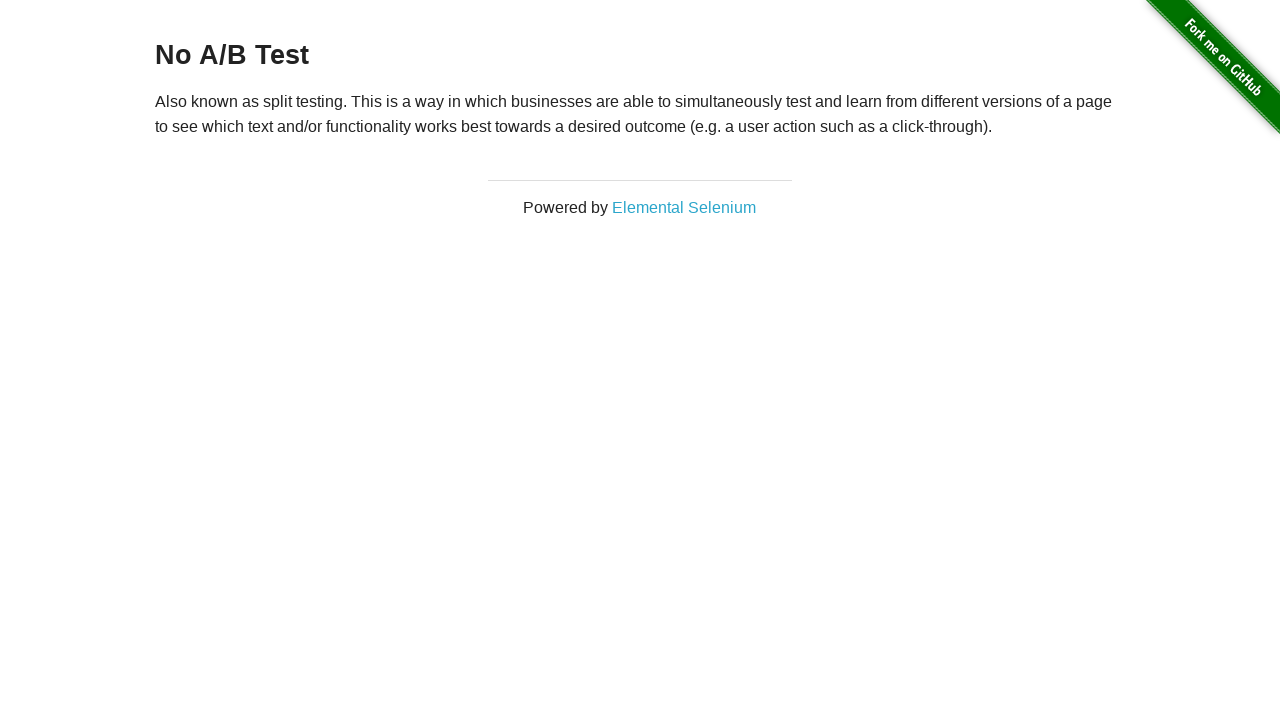

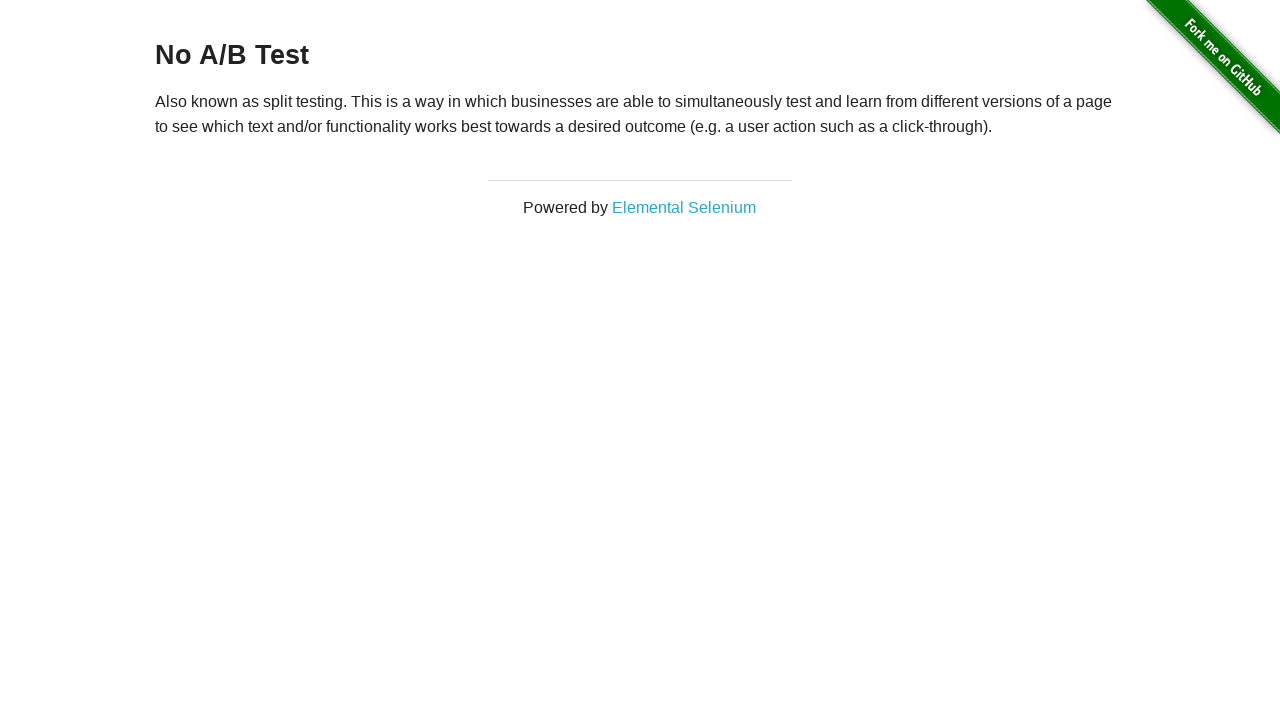